Tests visibility and styling of Call-to-Action buttons on desktop, checking the main "Inscreva-se" CTA and scrolling to find secondary CTAs.

Starting URL: https://desafiovitalidade.com.br/

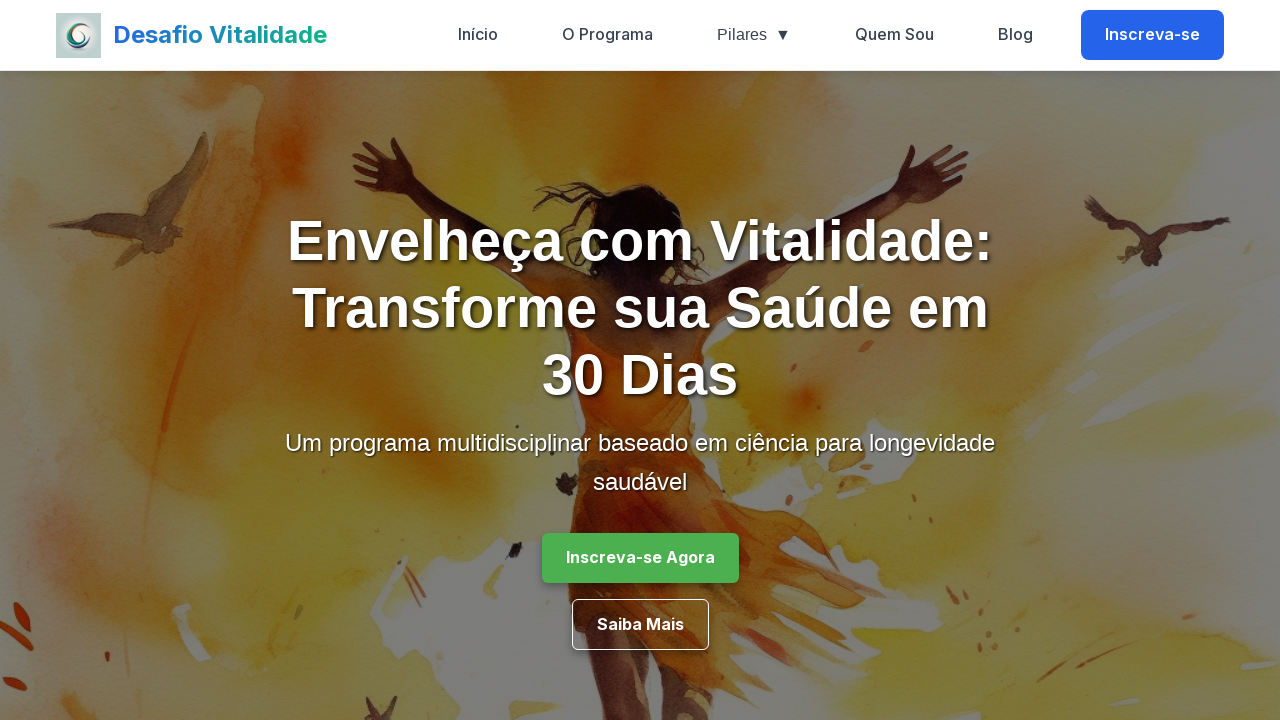

Set desktop viewport to 1280x800
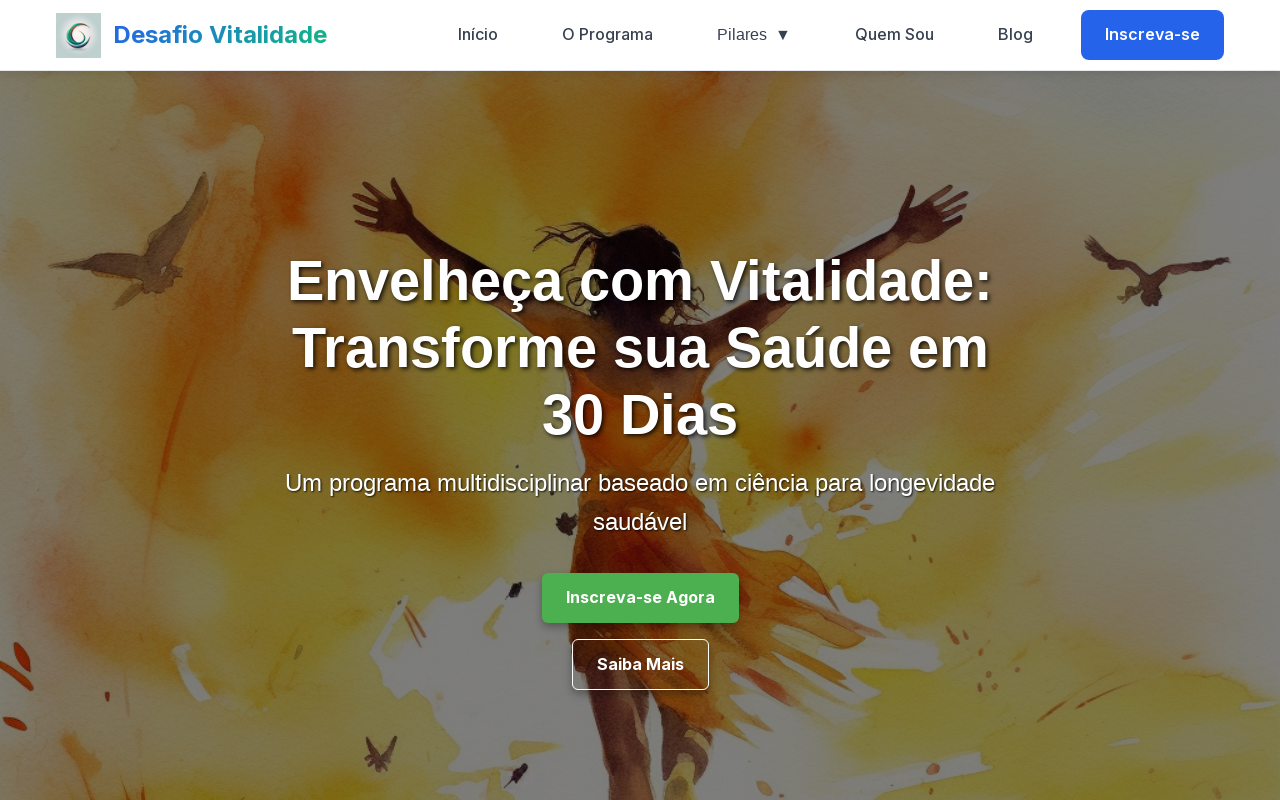

Main CTA 'Inscreva-se' is visible
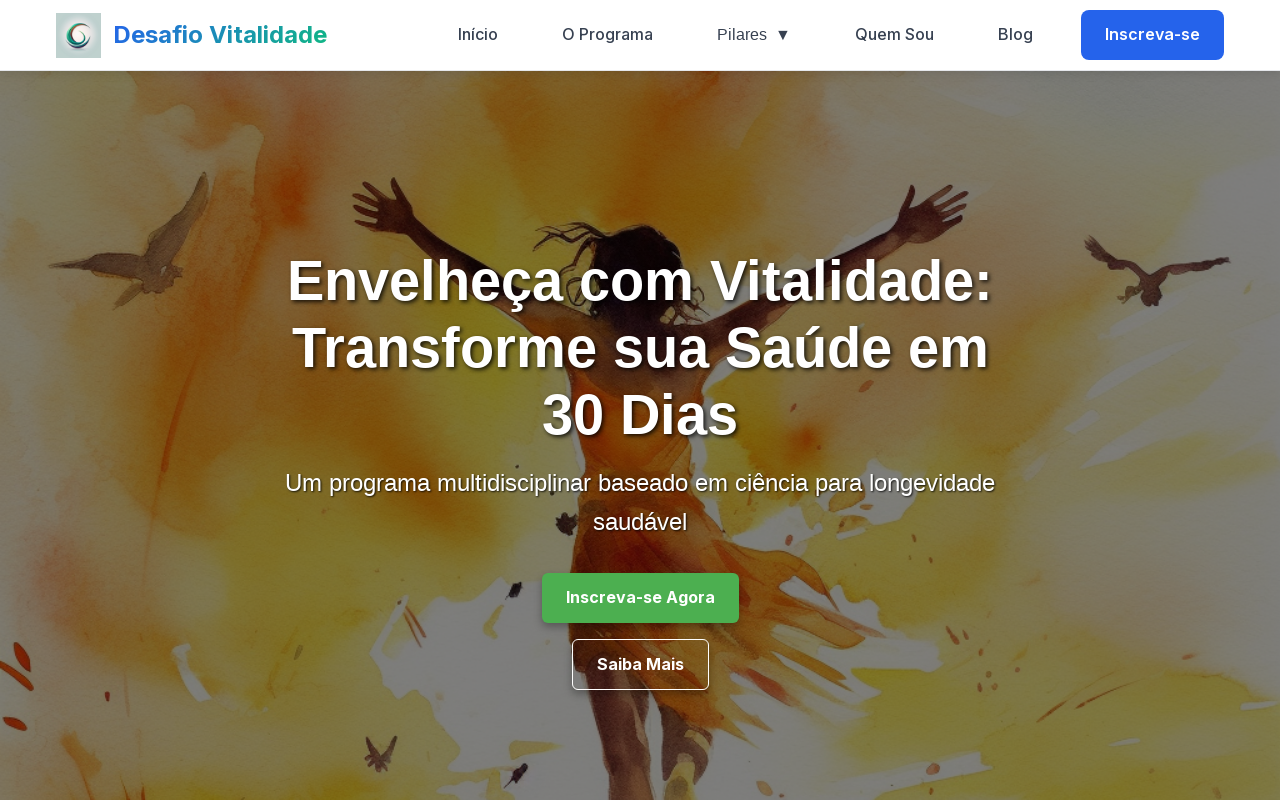

Scrolled to middle of page to search for secondary CTAs
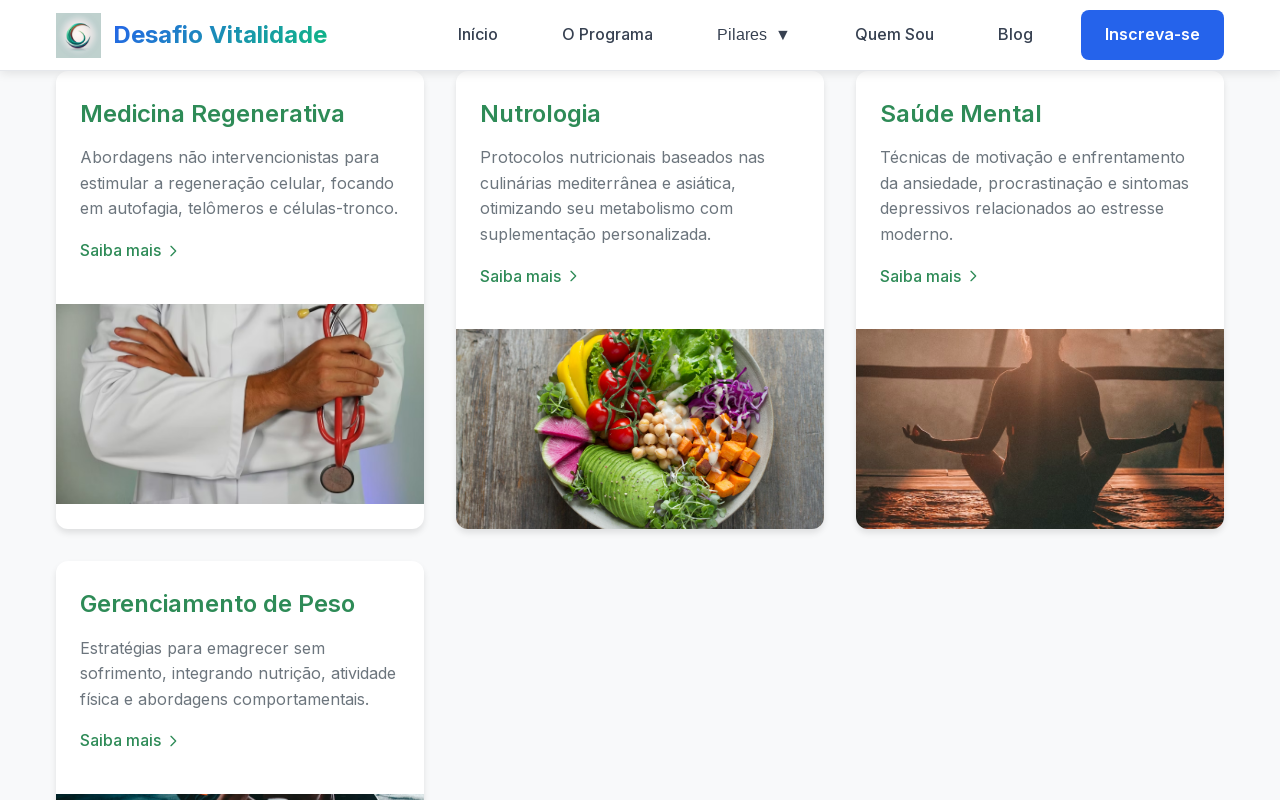

Secondary CTAs ('Saiba Mais', 'Ver Mais', or 'Conhecer') are present on page
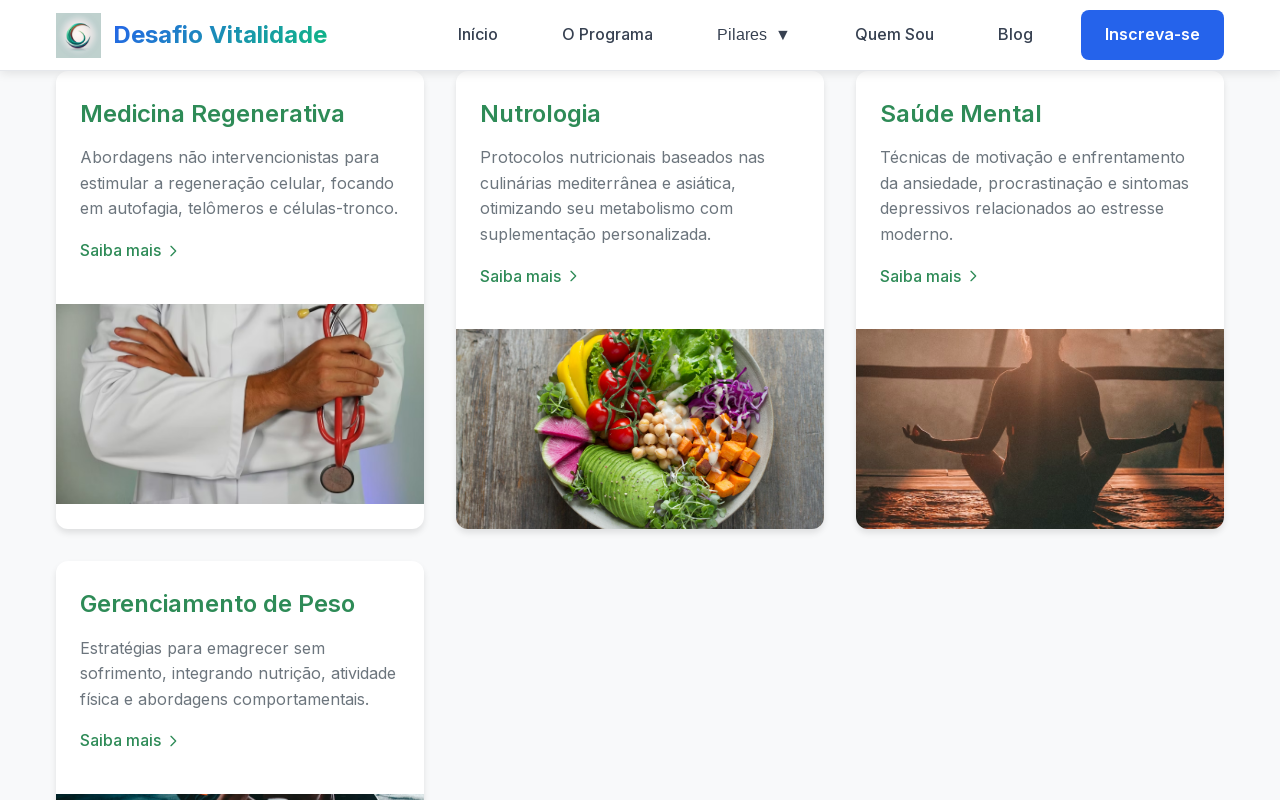

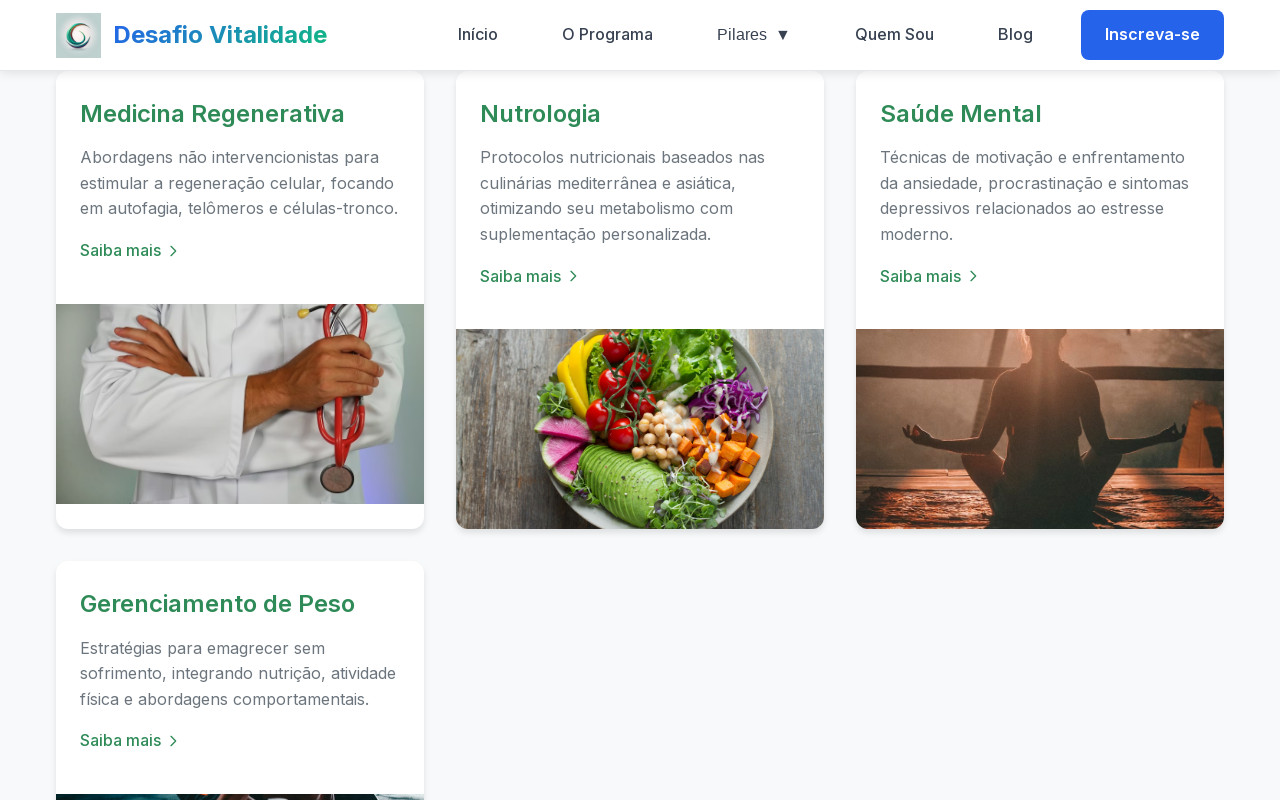